Navigates to a college website and selects "February" from a dropdown menu if the option exists

Starting URL: http://www.chaitanyacolleges.com/cgcstudent/index.php

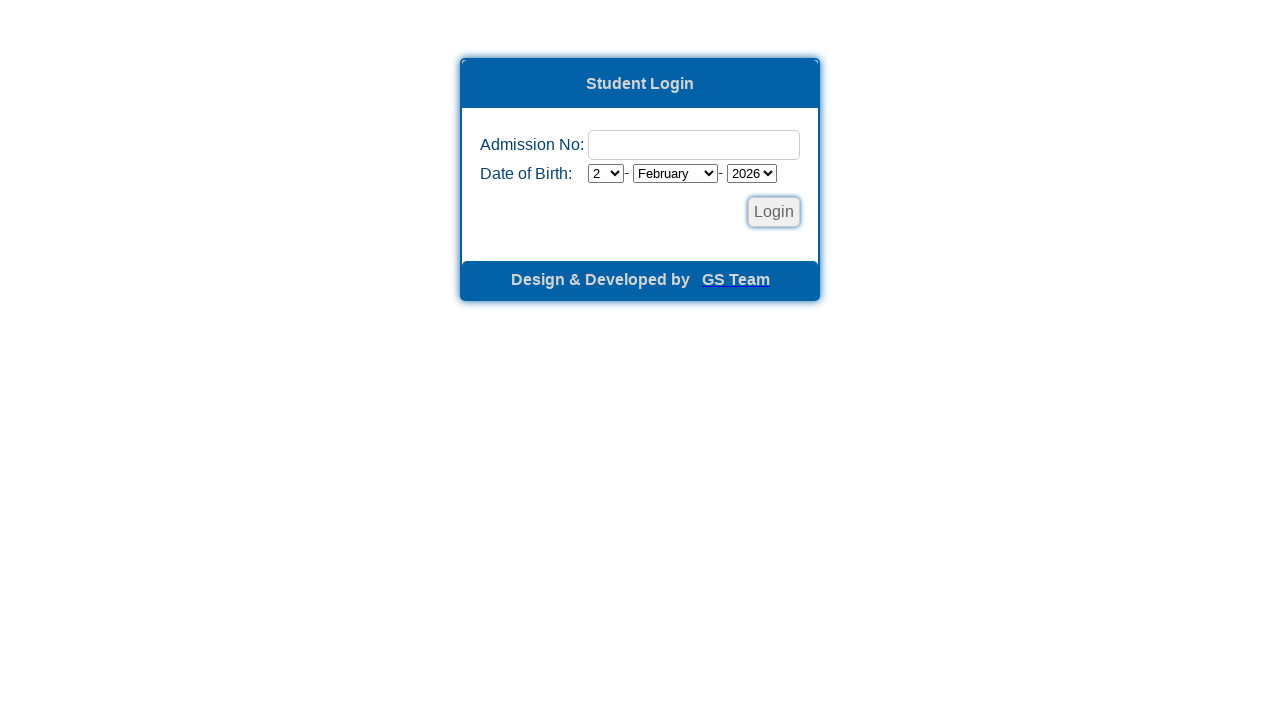

Navigated to Chaitanya Colleges student portal
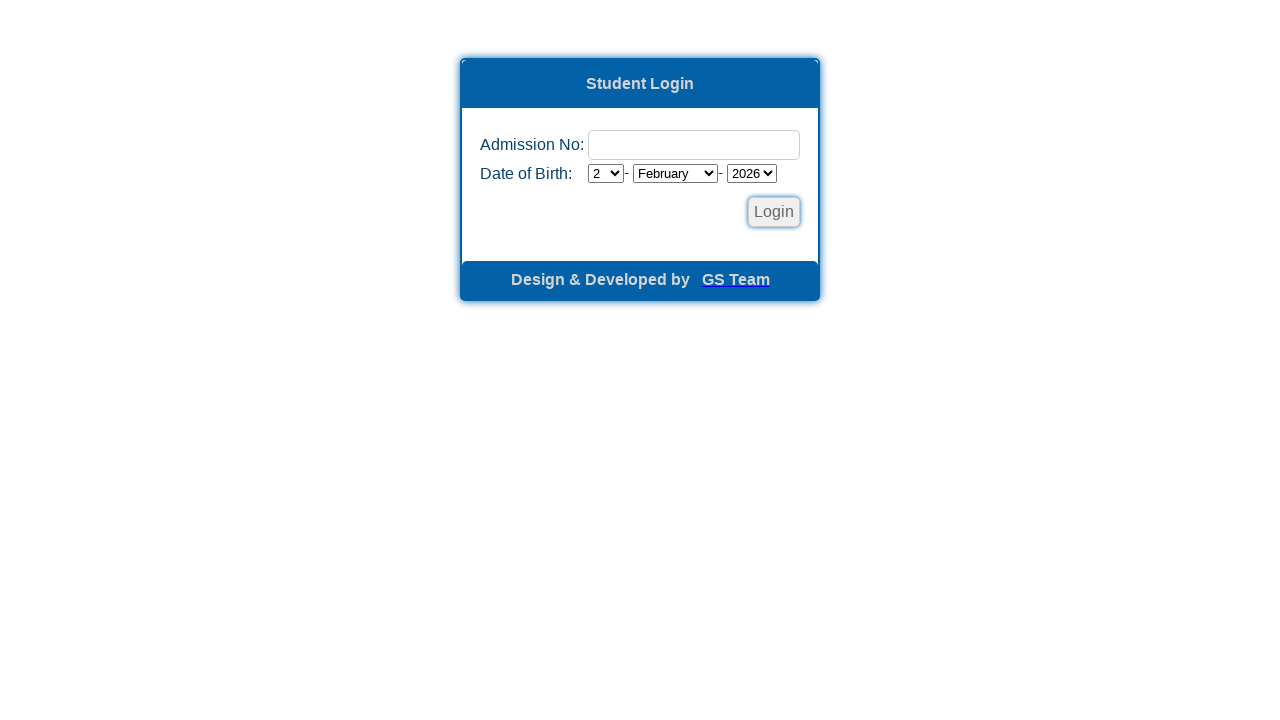

Located the second dropdown element with class 'select1'
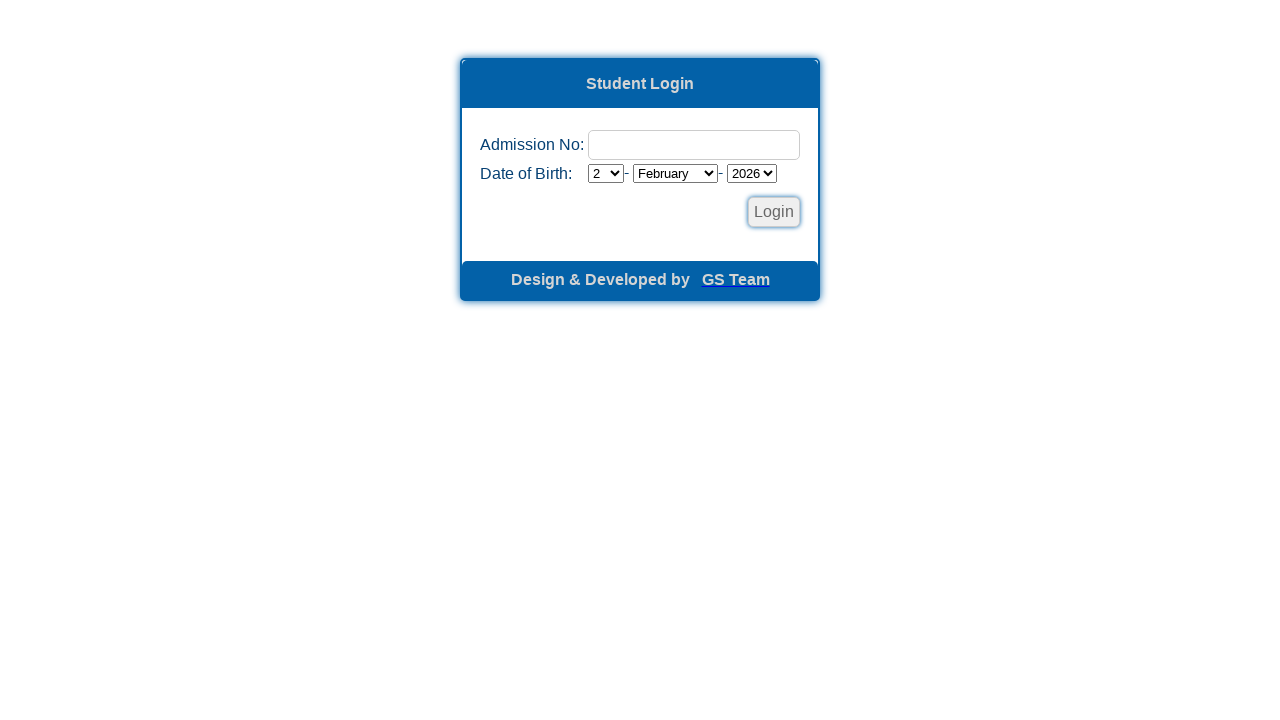

Retrieved all options from the dropdown menu
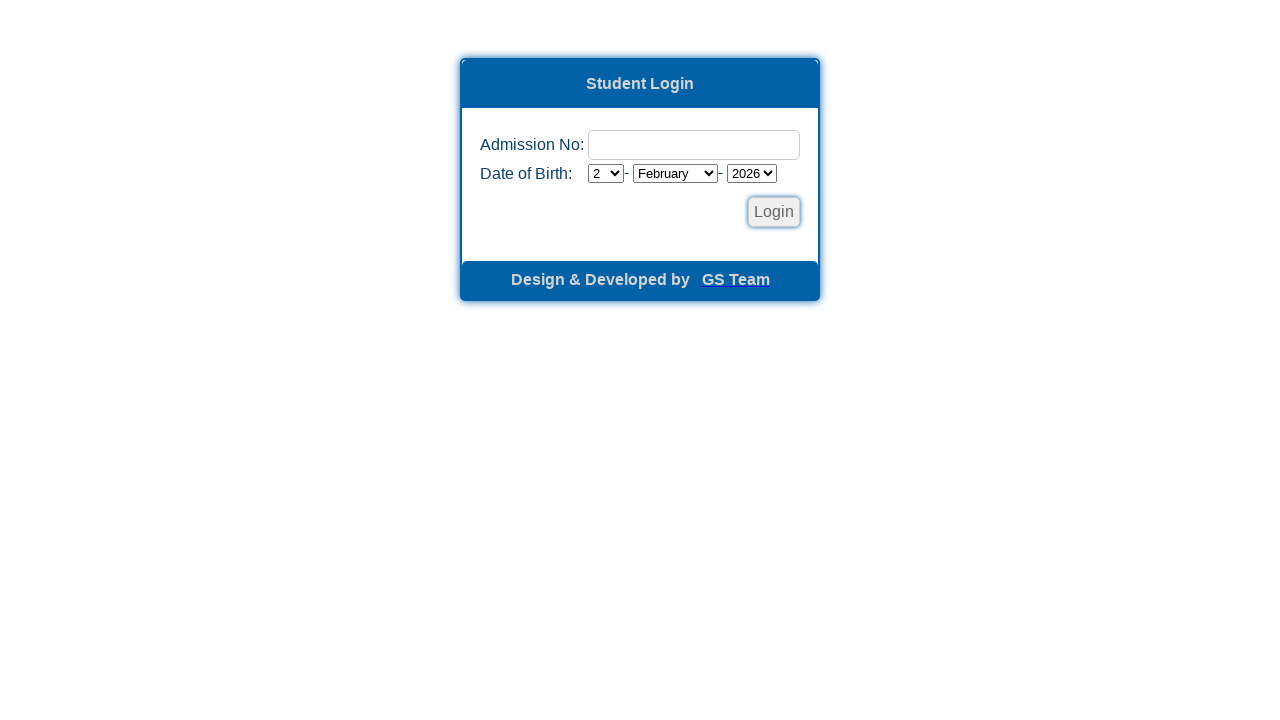

Selected 'February' option from the dropdown on (//select[@class='select1'])[2]
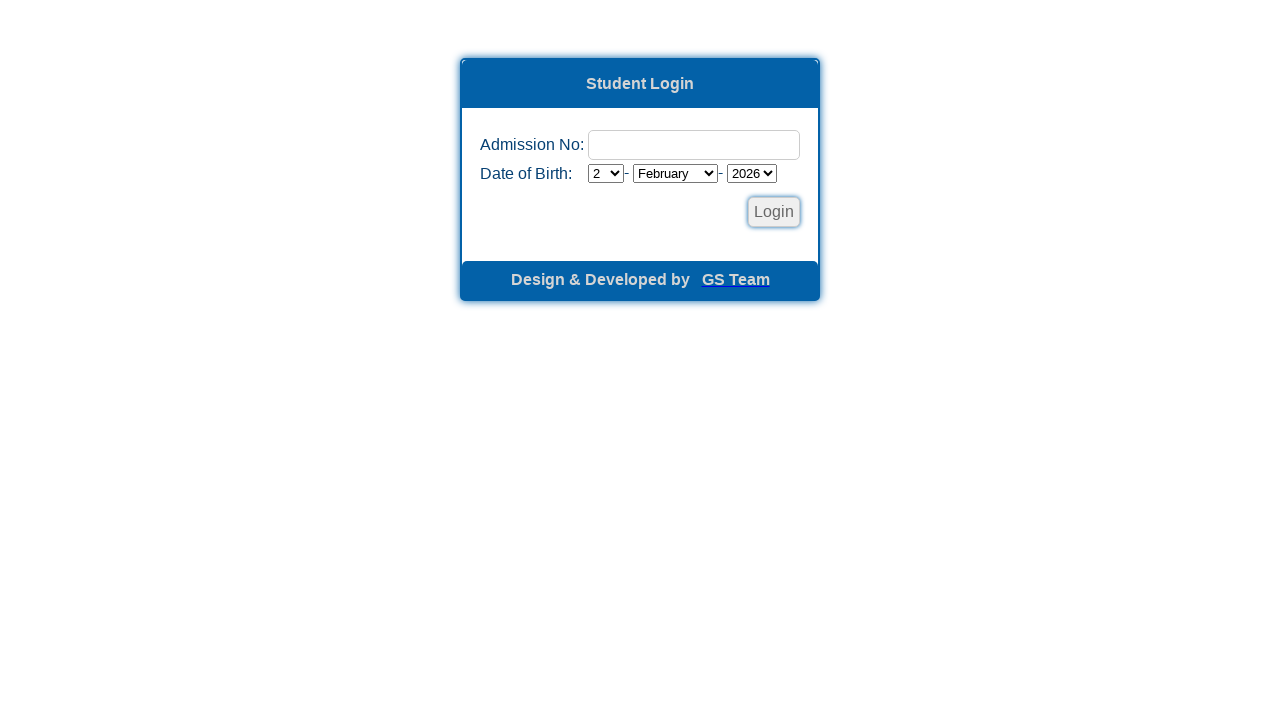

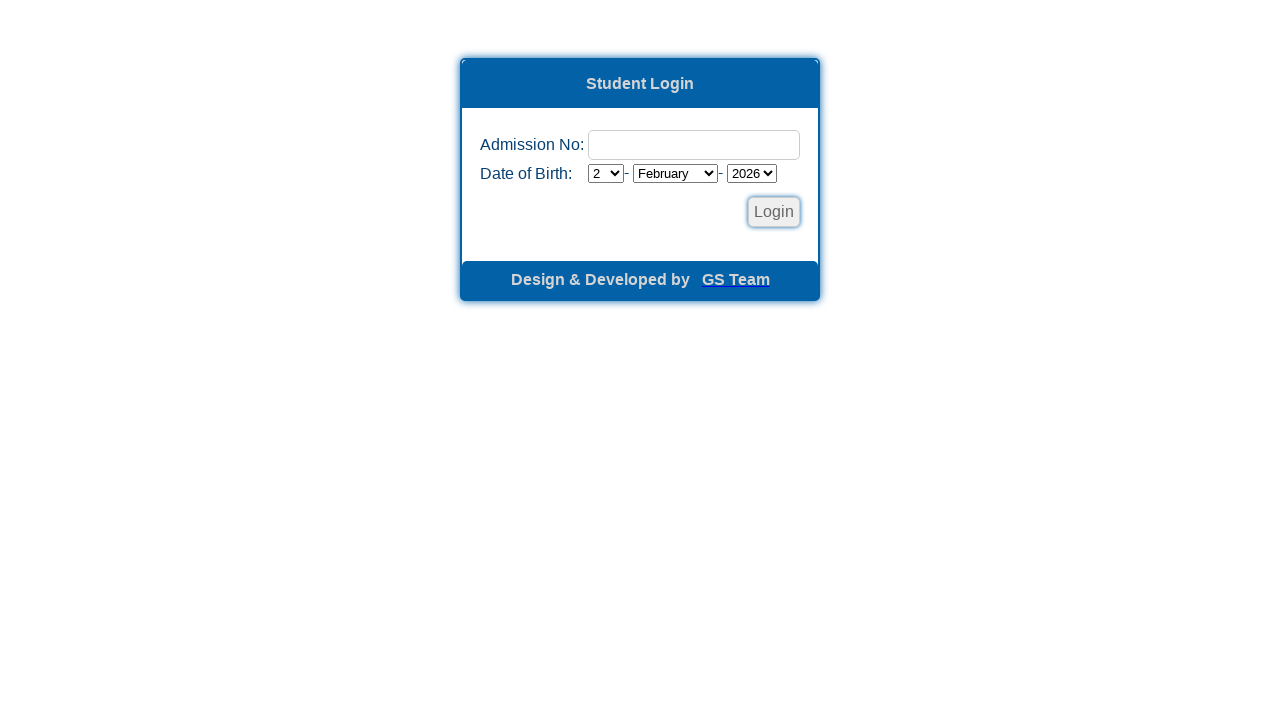